Completes the "Trial of the Stones" challenge by solving three riddles: entering "ROCK" for the first challenge, extracting and entering the password from the page for the second challenge, and finding and entering the richest merchant's name for the third challenge.

Starting URL: https://techstepacademy.com/trial-of-the-stones

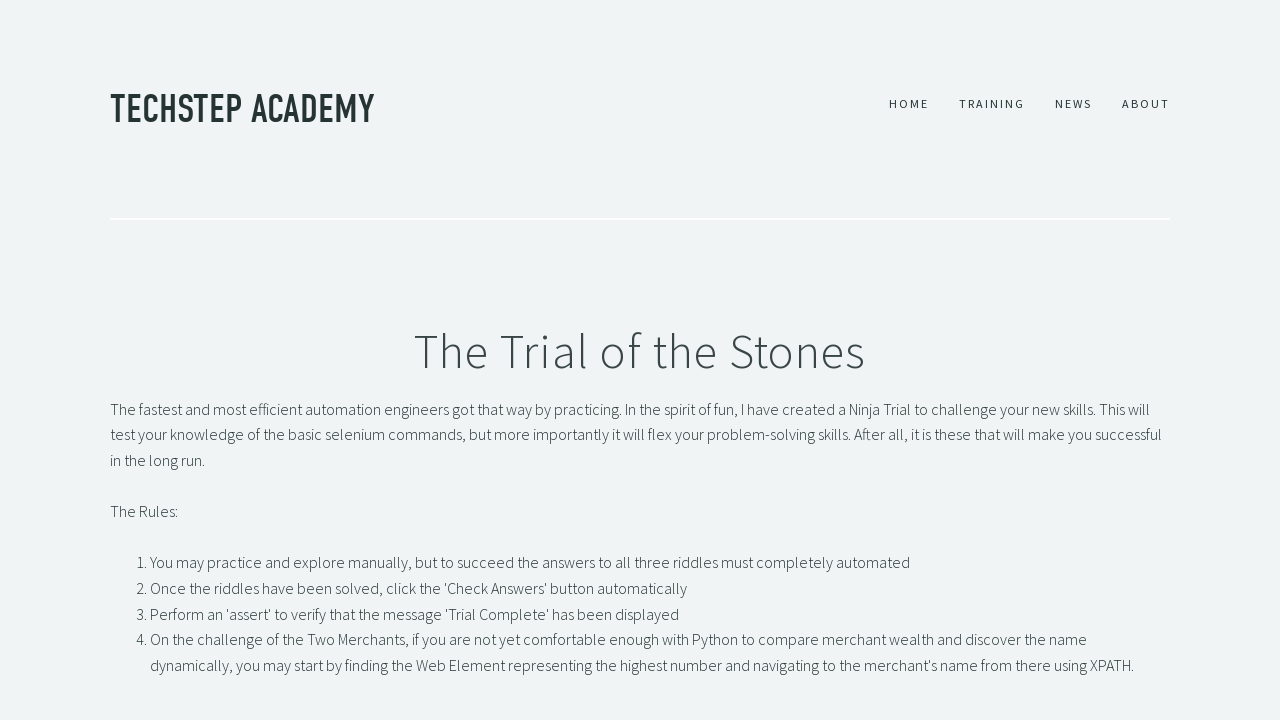

Filled first challenge input with 'ROCK' on #r1Input
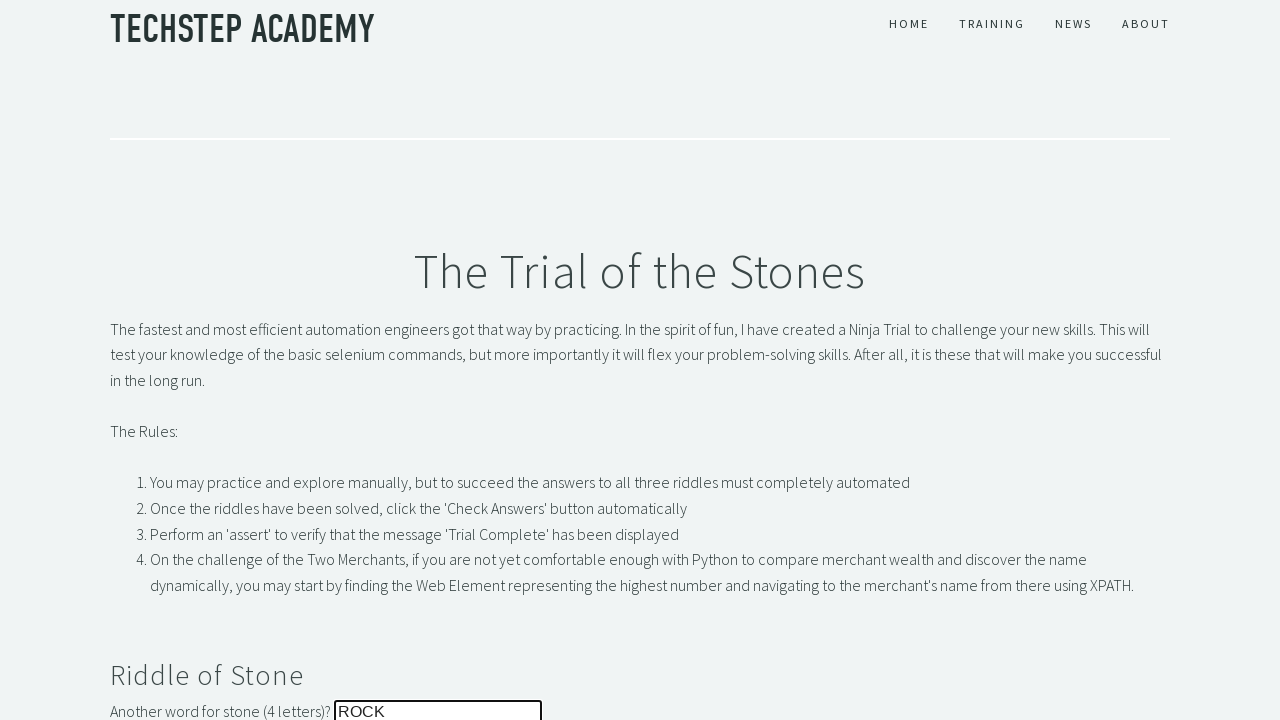

Clicked submit button for first challenge at (145, 360) on #r1Btn
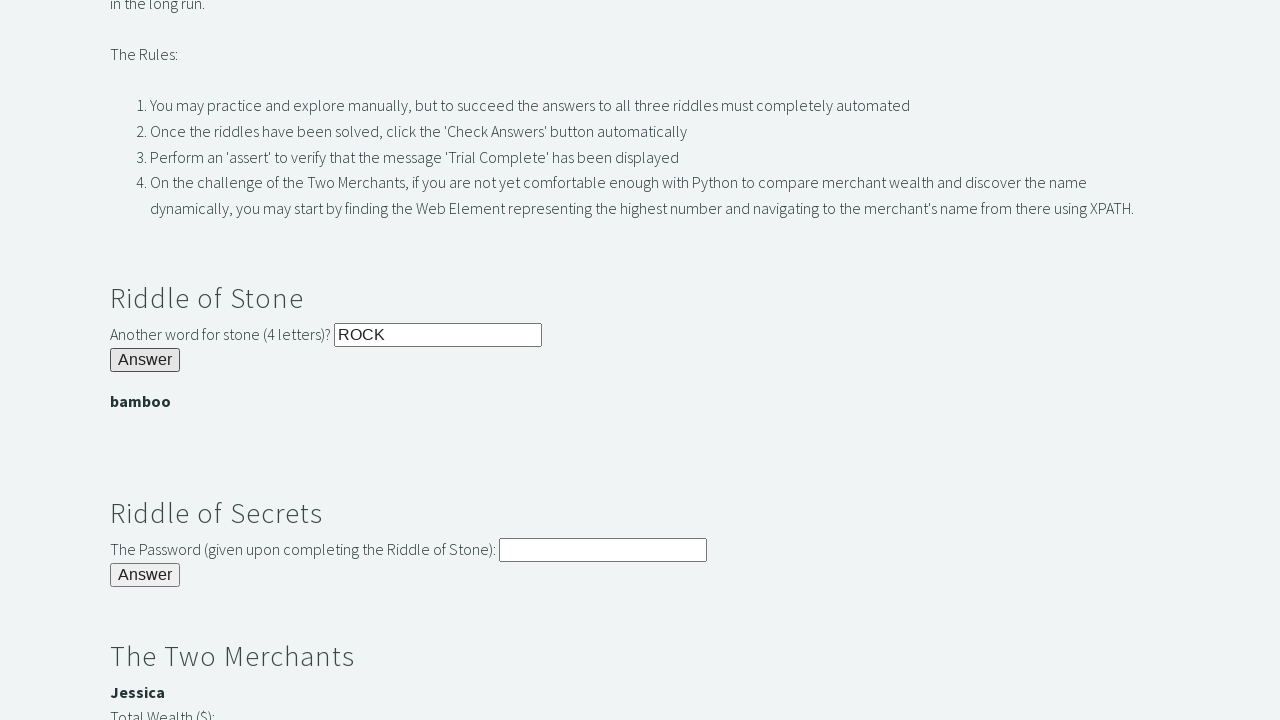

Extracted password answer from page for second challenge
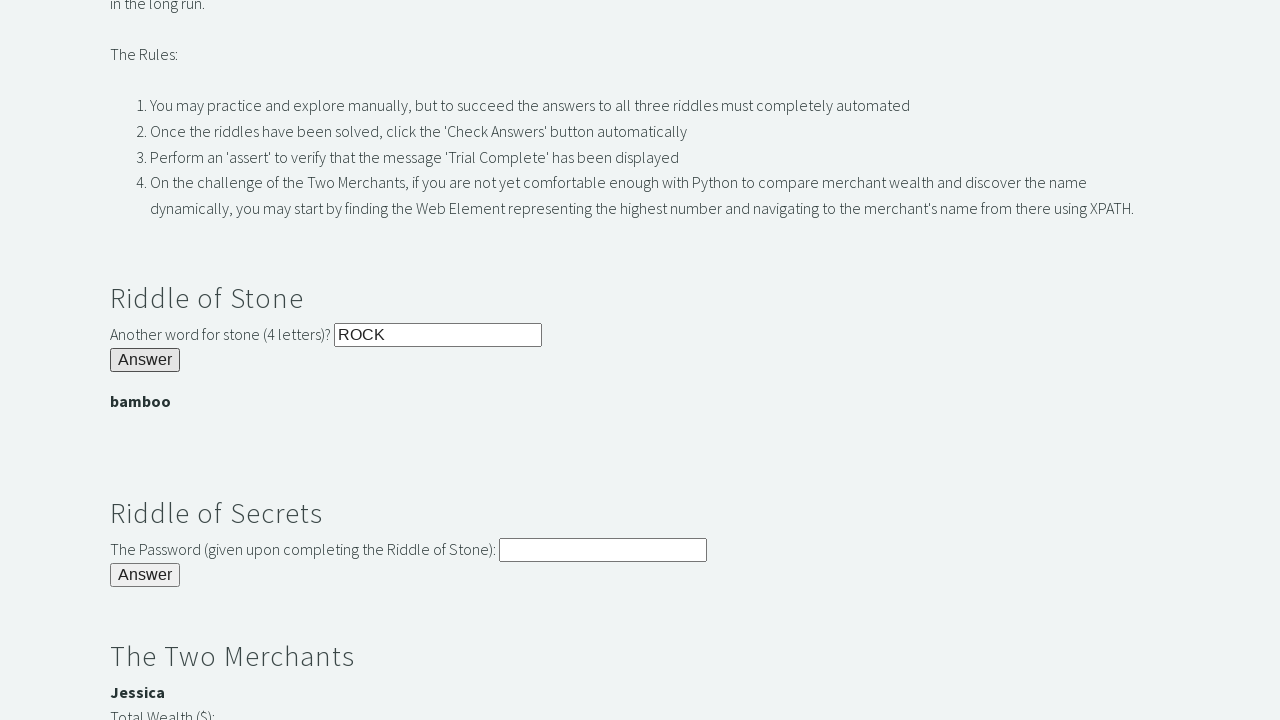

Filled second challenge input with extracted password on #r2Input
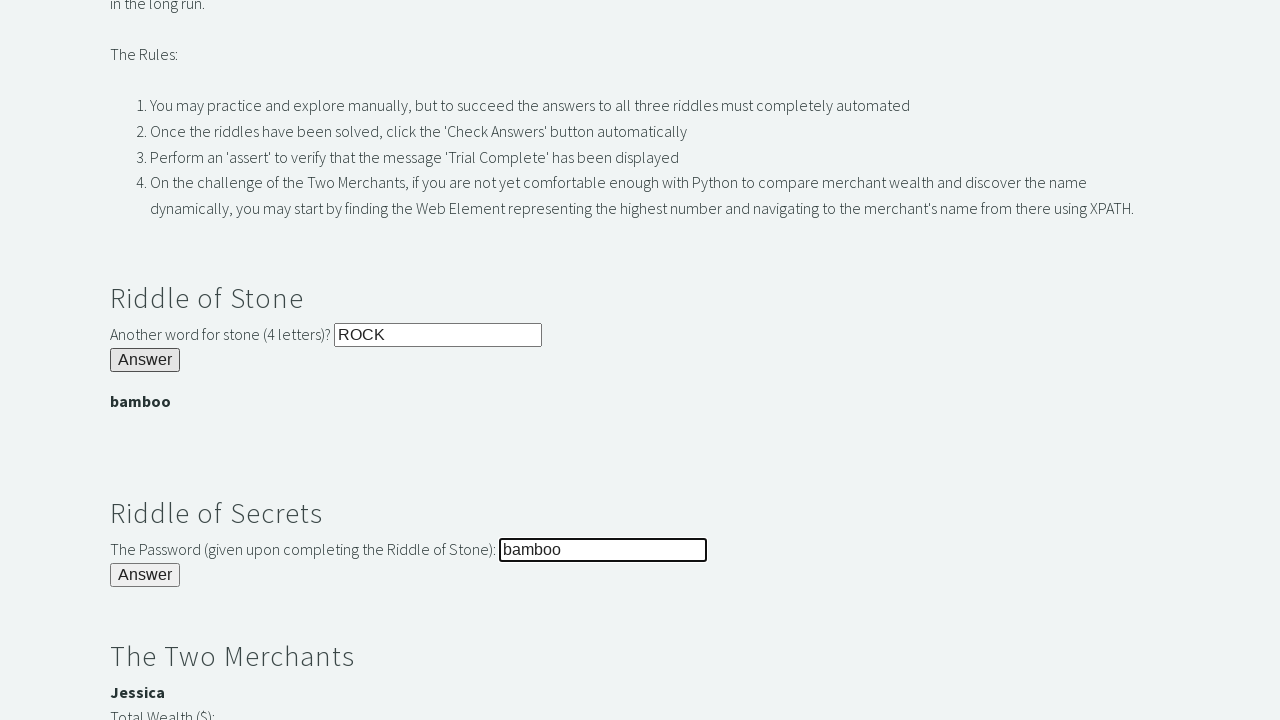

Clicked submit button for second challenge at (145, 575) on #r2Butn
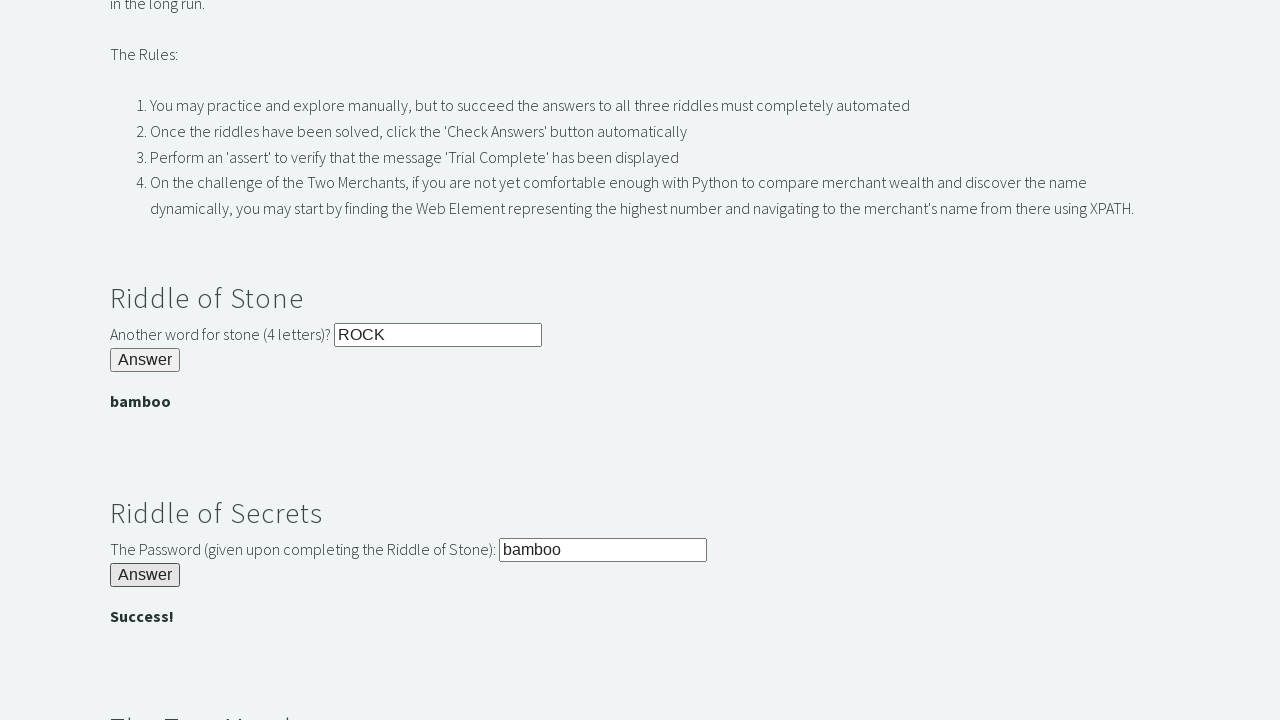

Found richest merchant's name (Jessica) for third challenge
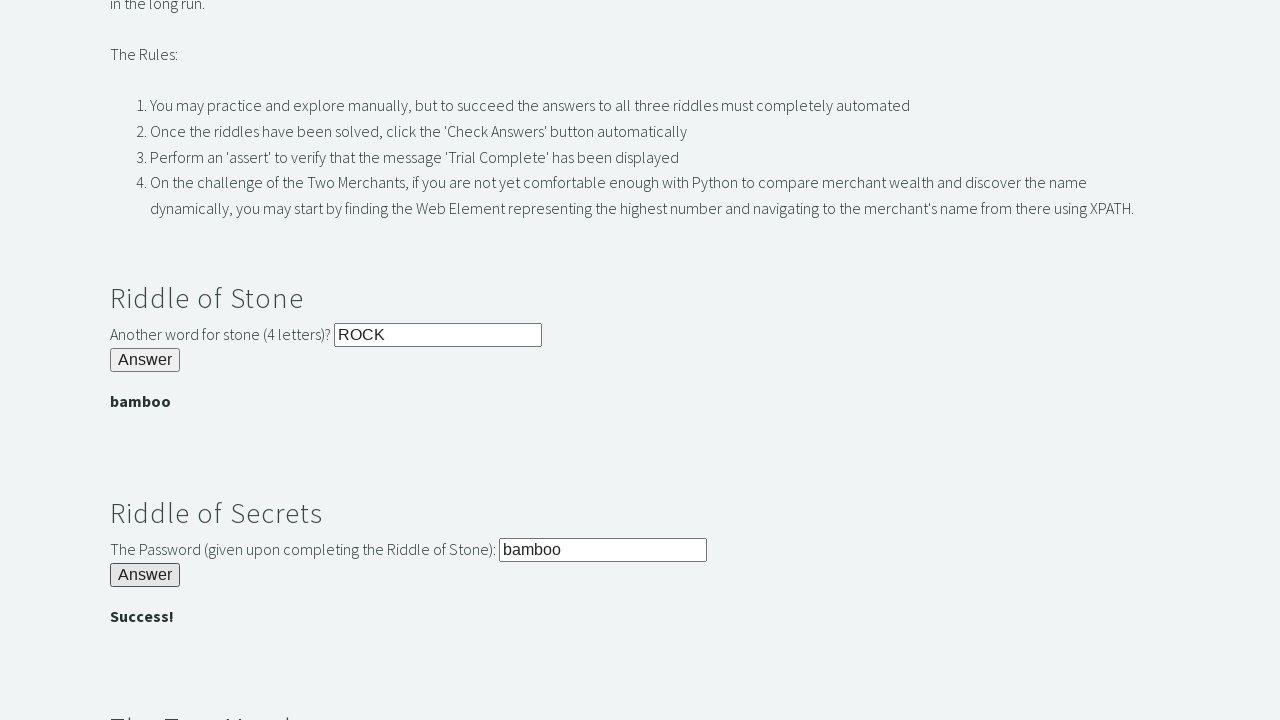

Filled third challenge input with richest merchant's name on #r3Input
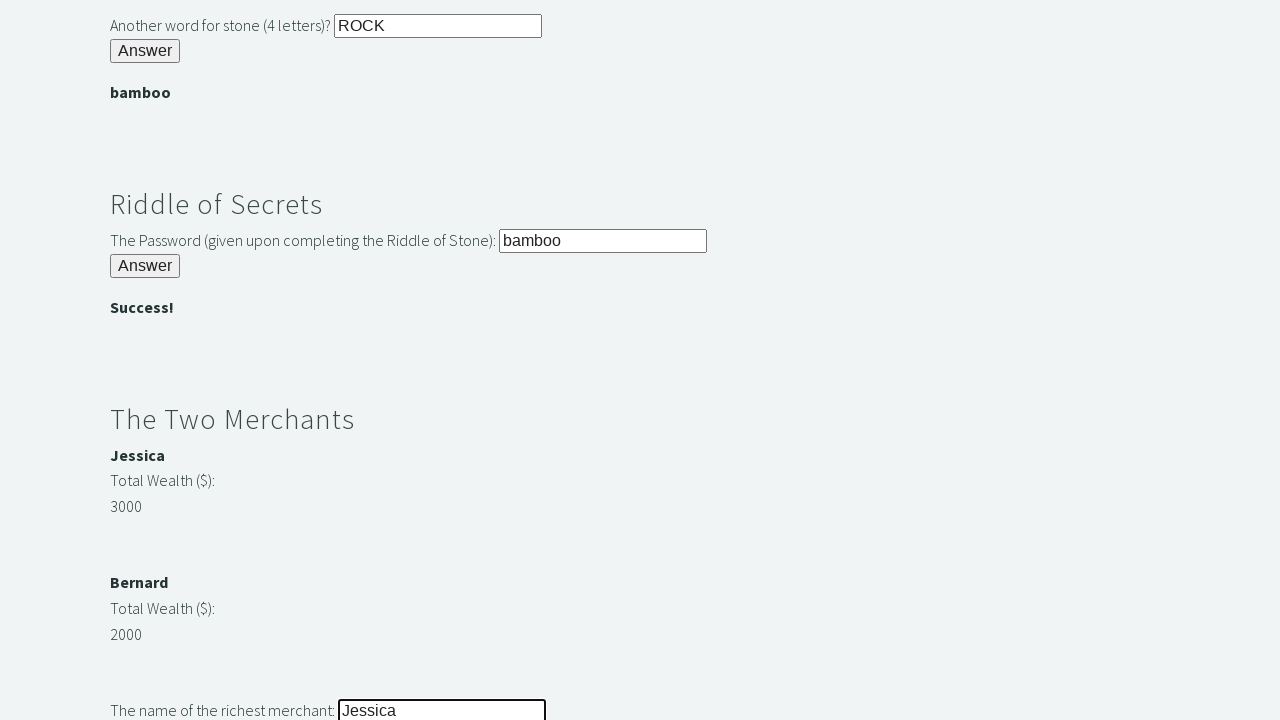

Clicked submit button for third challenge at (145, 360) on #r3Butn
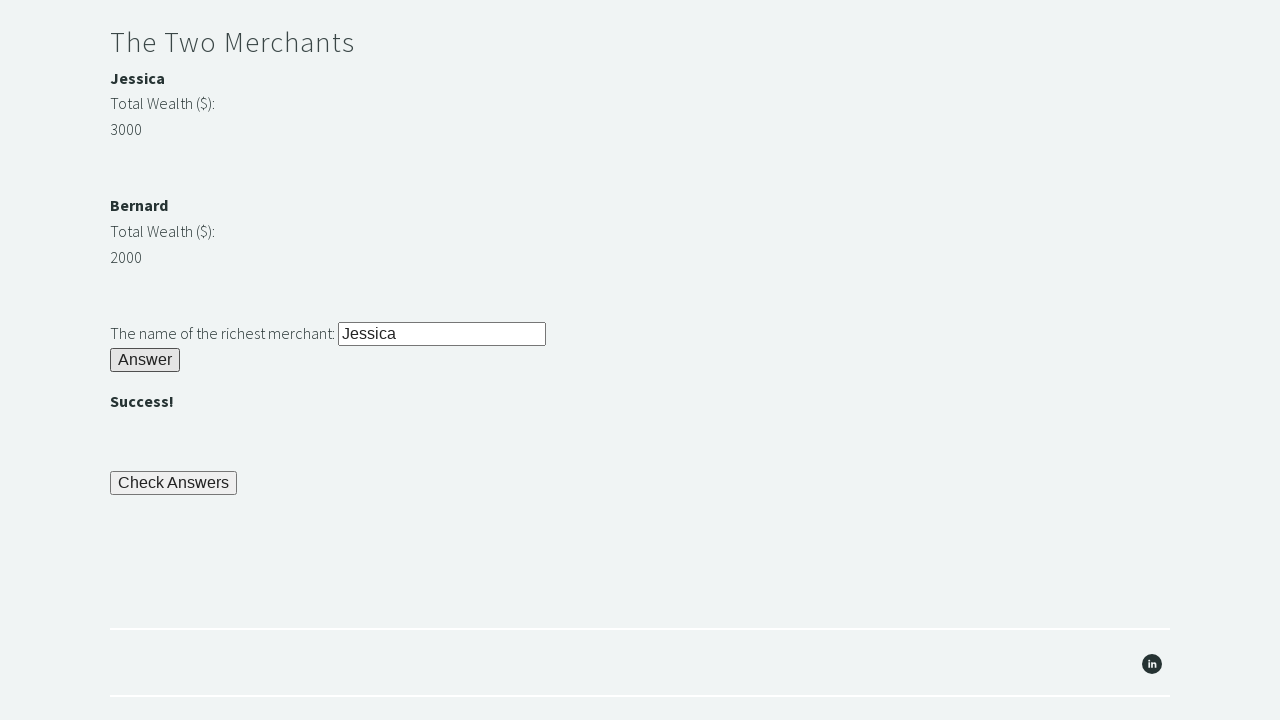

Clicked check button to verify all answers at (174, 483) on #checkButn
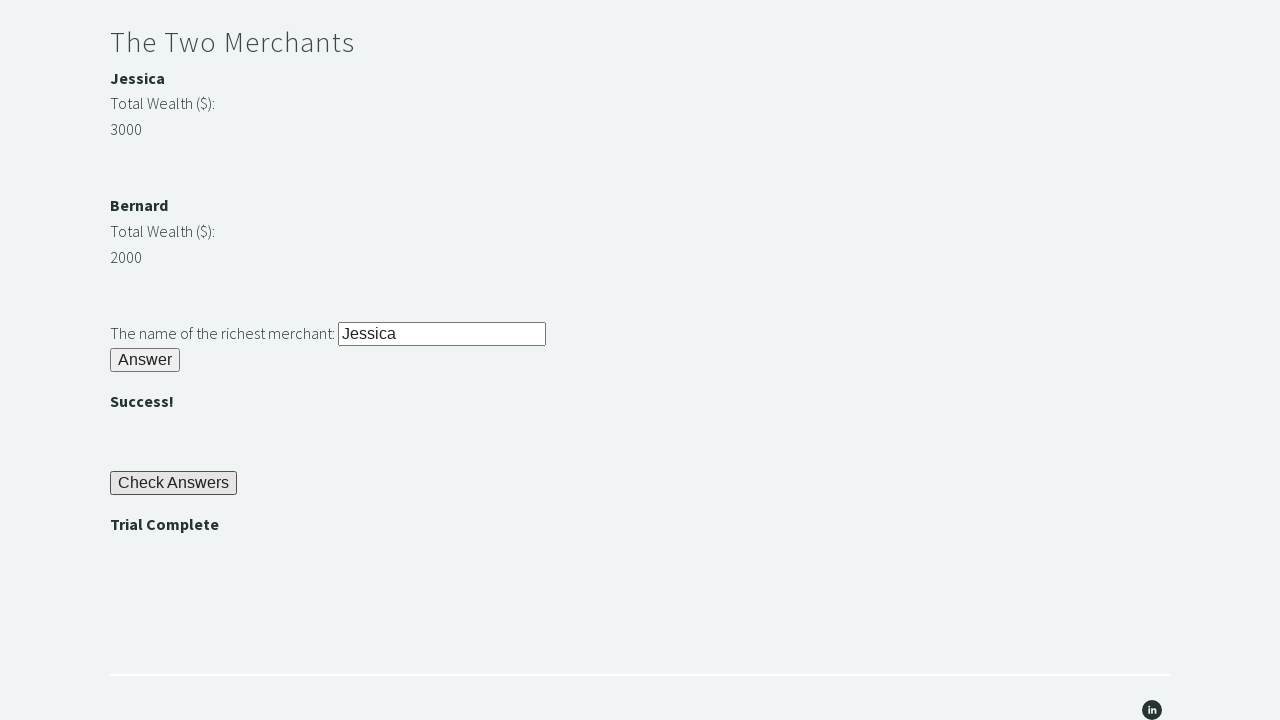

Located trial completion banner
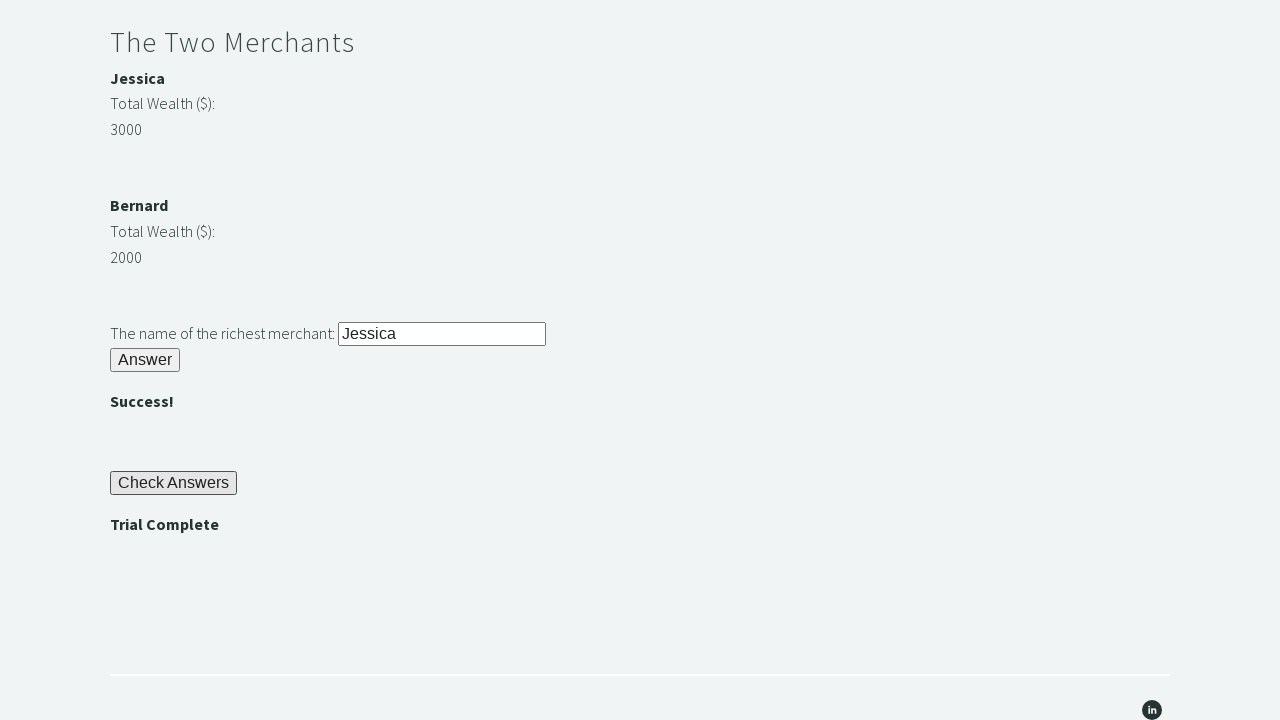

Verified trial completion message displays 'Trial Complete'
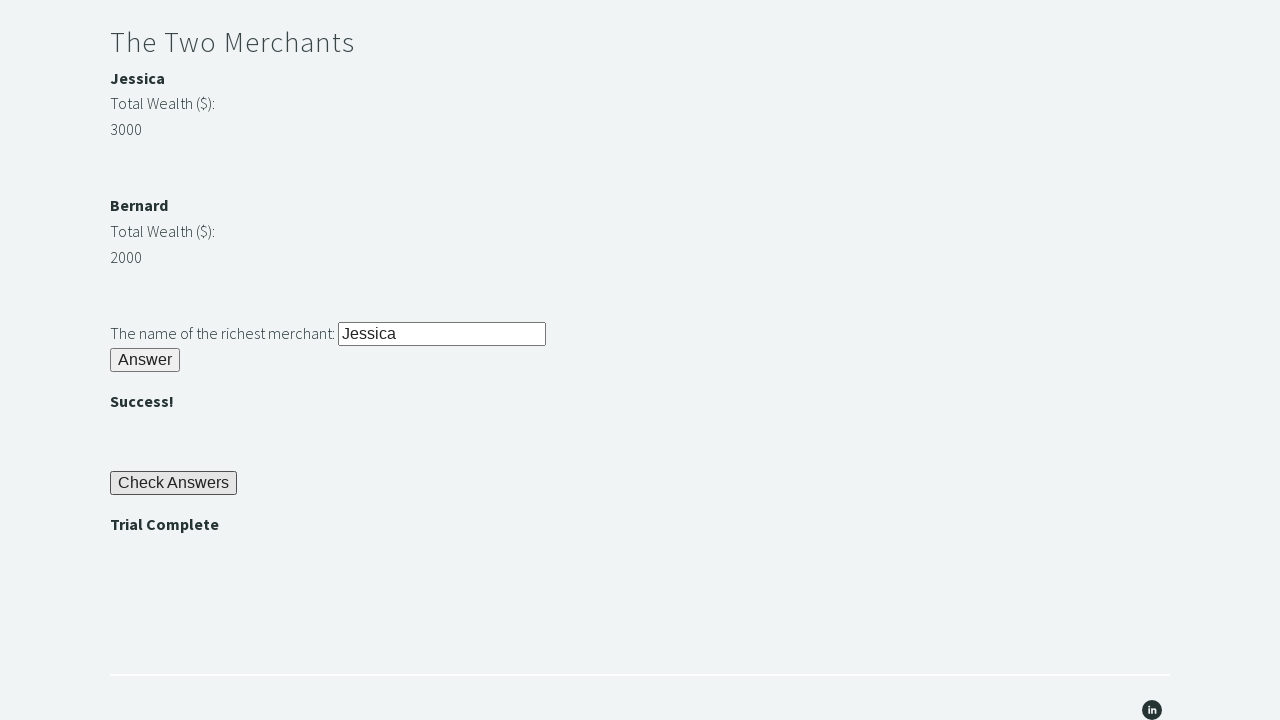

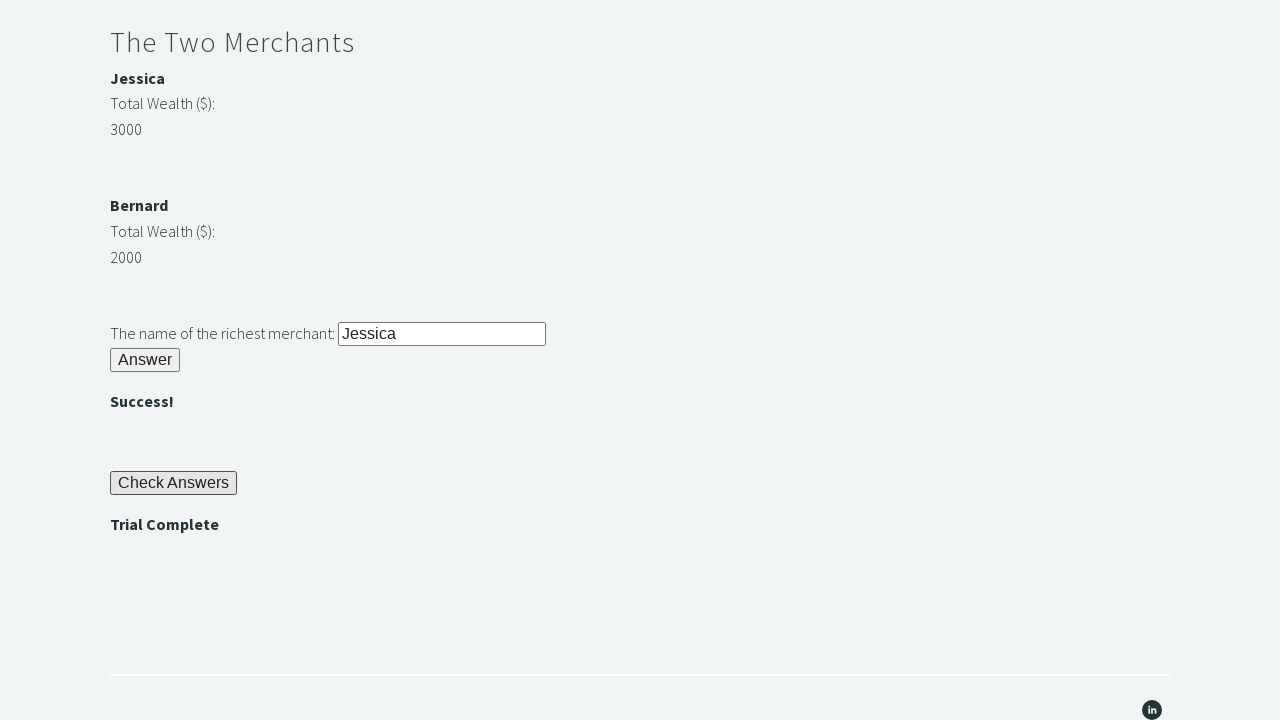